Tests window handling by clicking a link that opens a new tab and verifying the new tab's title is "New Window"

Starting URL: https://the-internet.herokuapp.com/windows

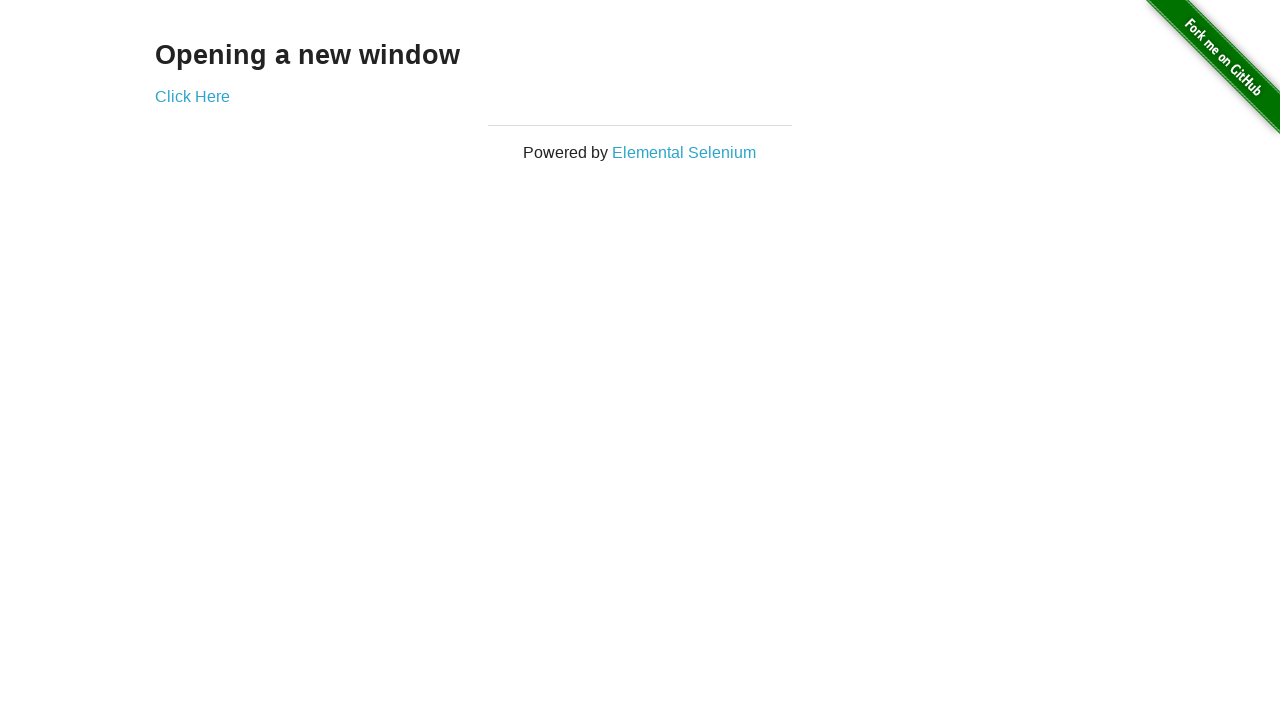

Clicked 'Click Here' link to open new tab at (192, 96) on xpath=//*[text()='Click Here']
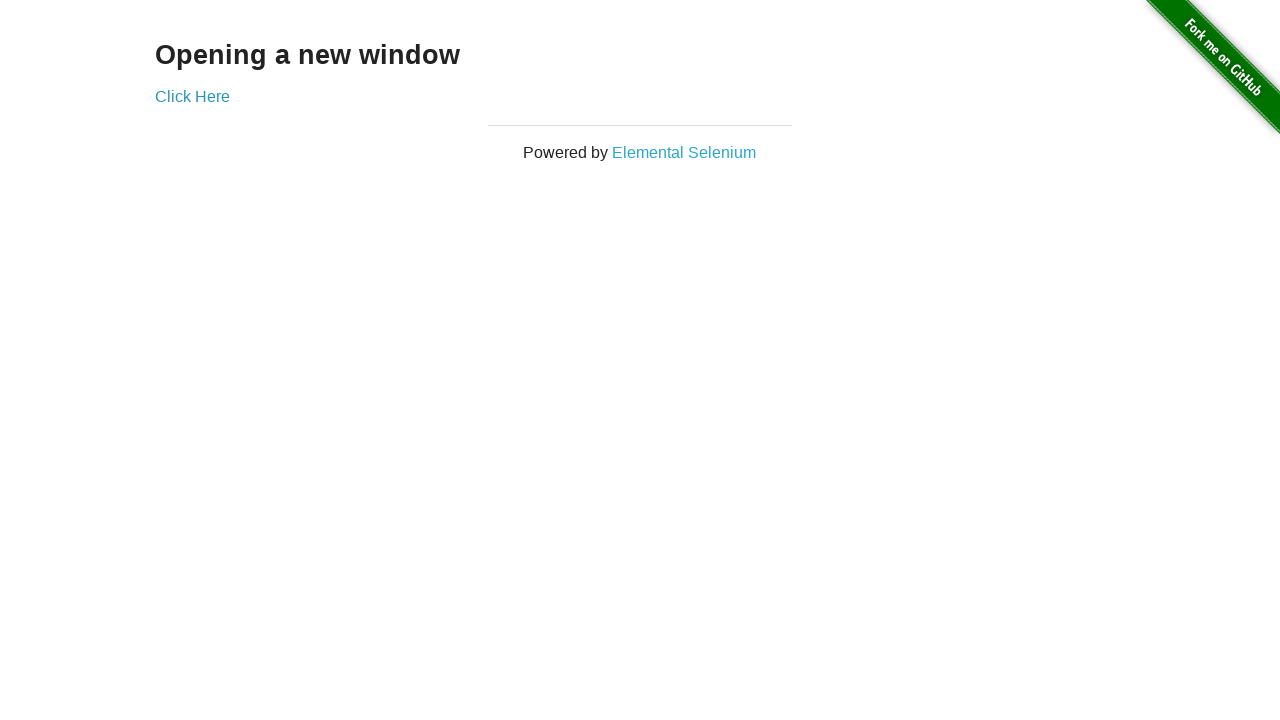

New tab/page object obtained
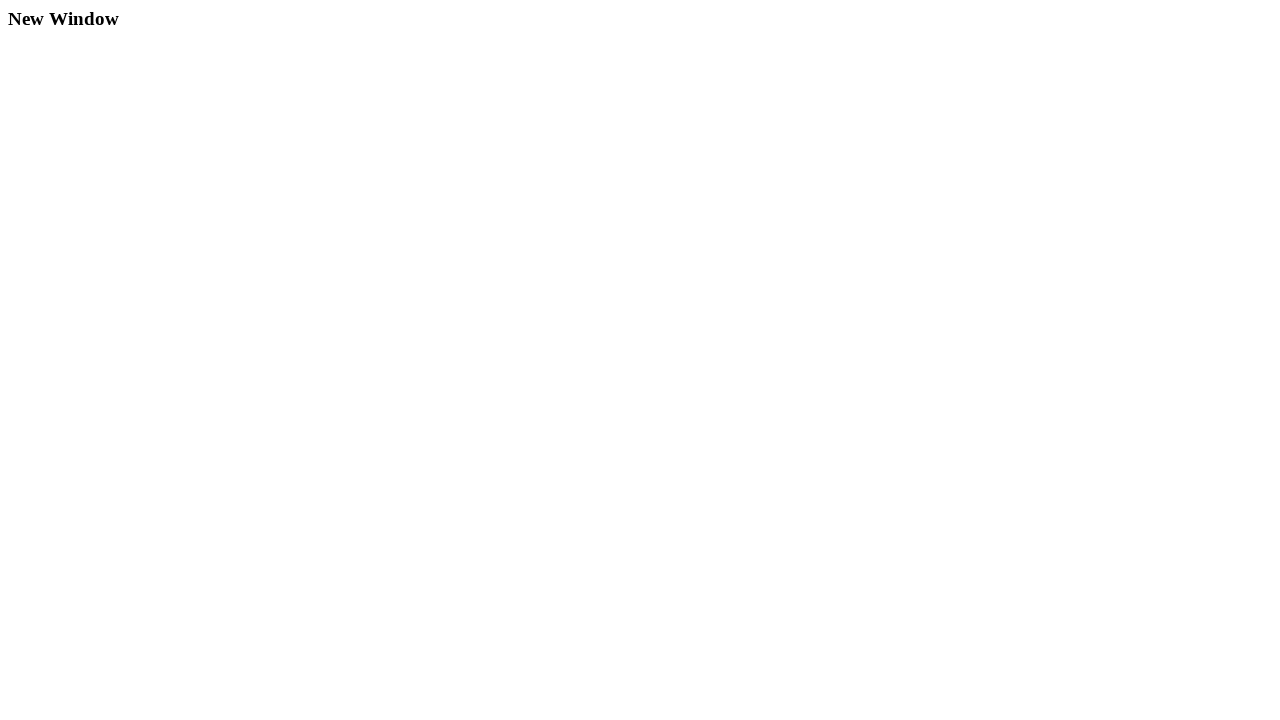

New page finished loading
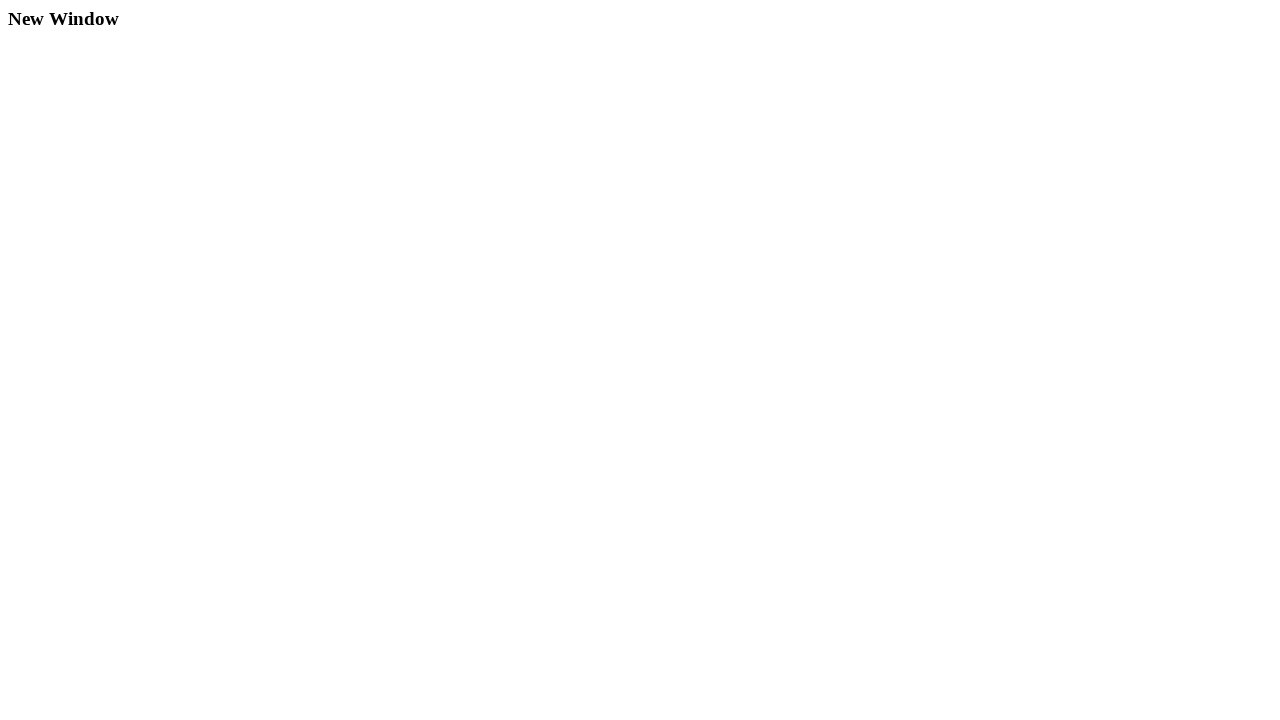

Retrieved new page title: 'New Window'
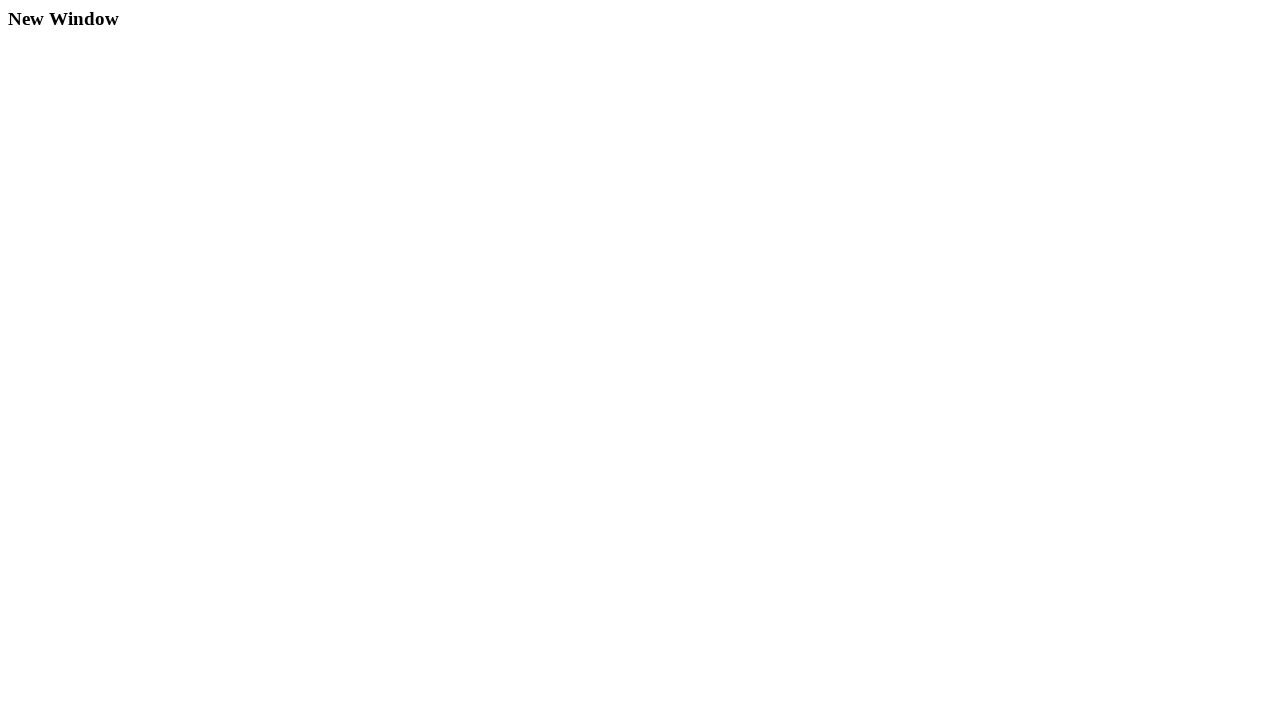

Verified new page title matches expected title 'New Window'
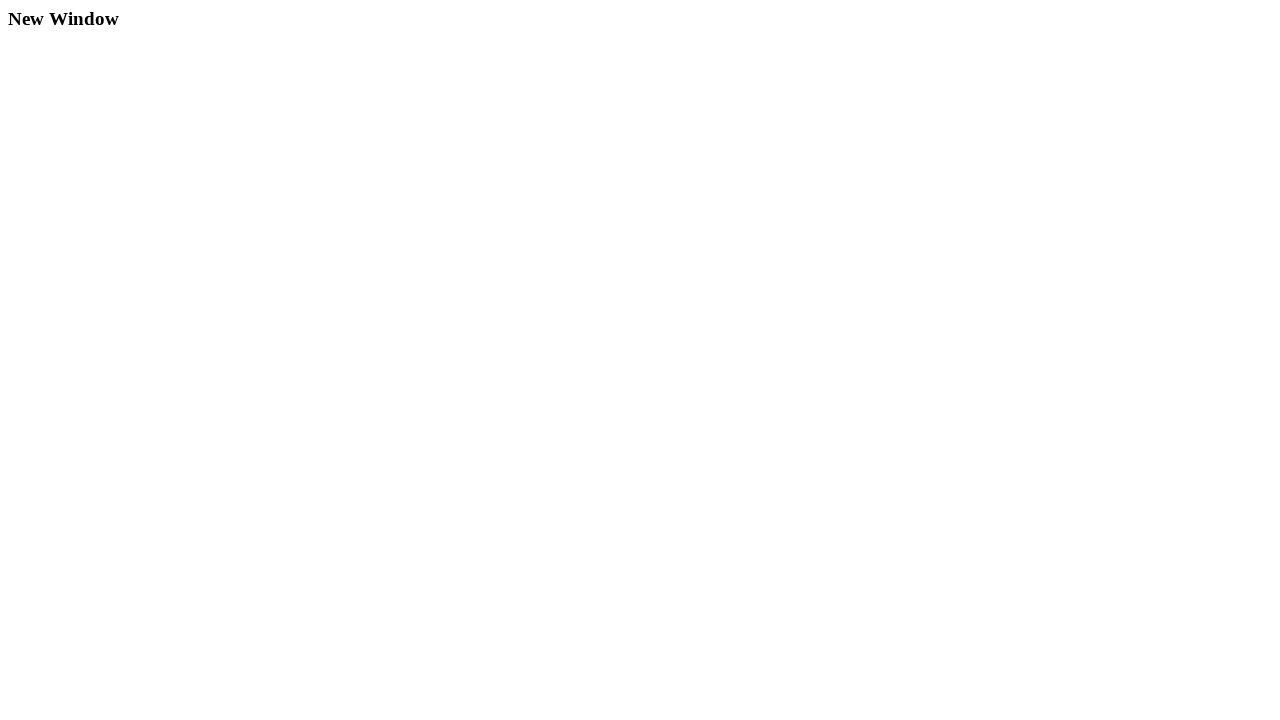

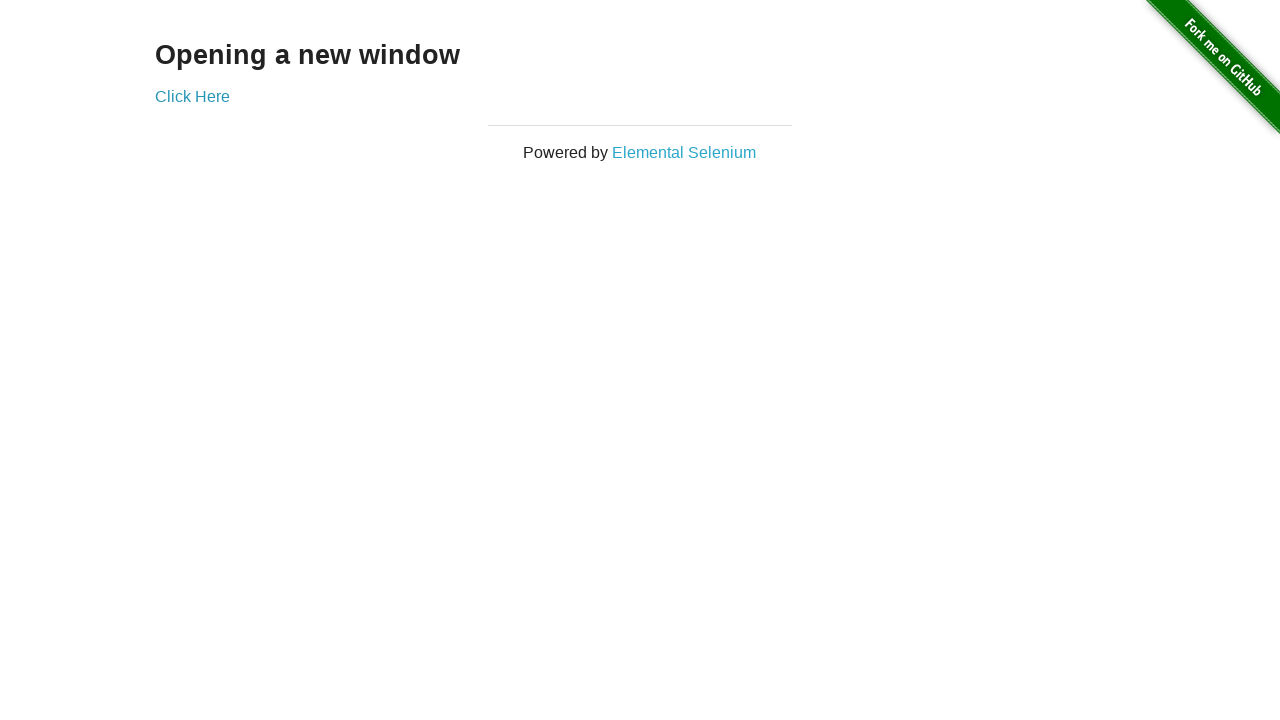